Navigates to the Rahul Shetty Academy Automation Practice page. This is a minimal test that only loads the page without performing any additional actions.

Starting URL: https://rahulshettyacademy.com/AutomationPractice/

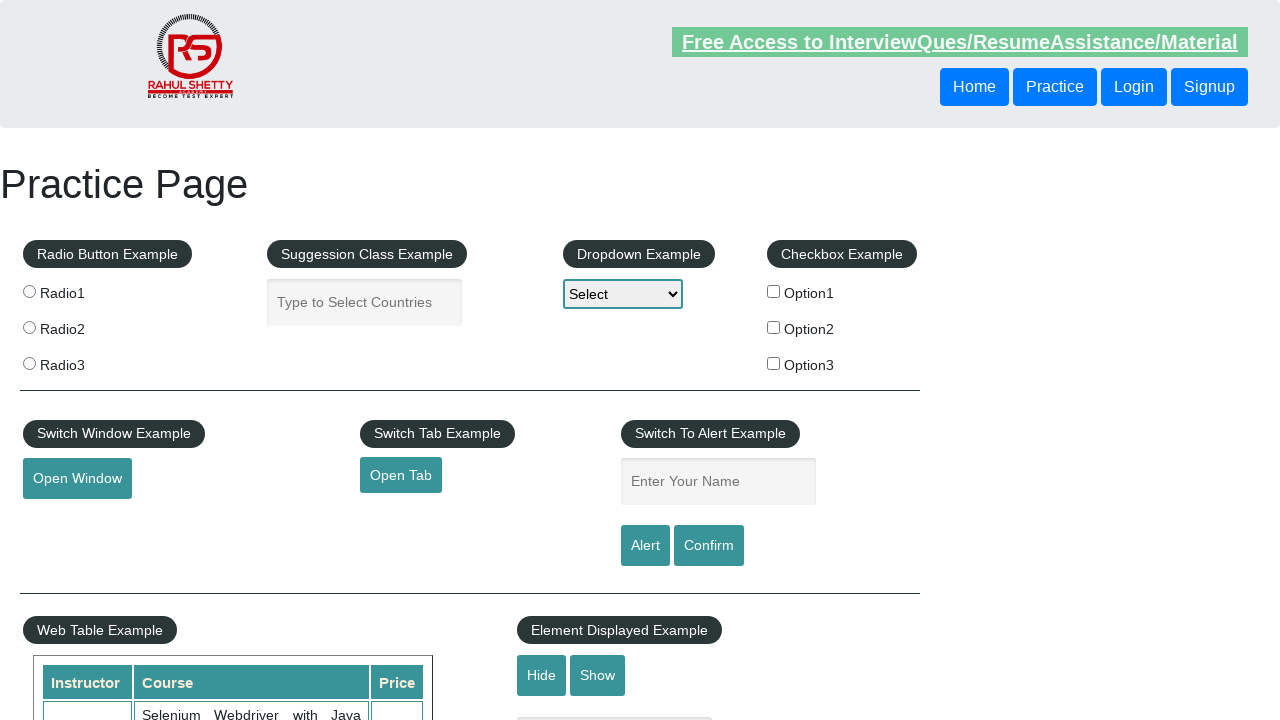

Navigated to Rahul Shetty Academy Automation Practice page and waited for DOM content to load
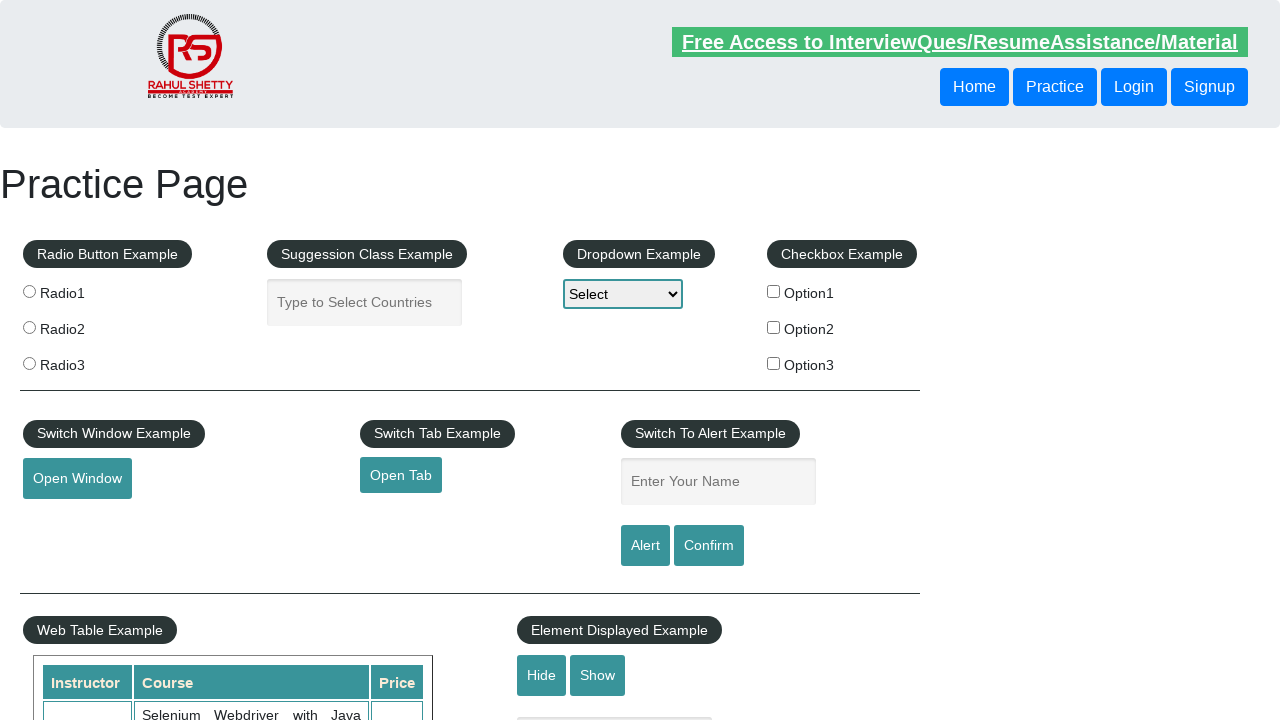

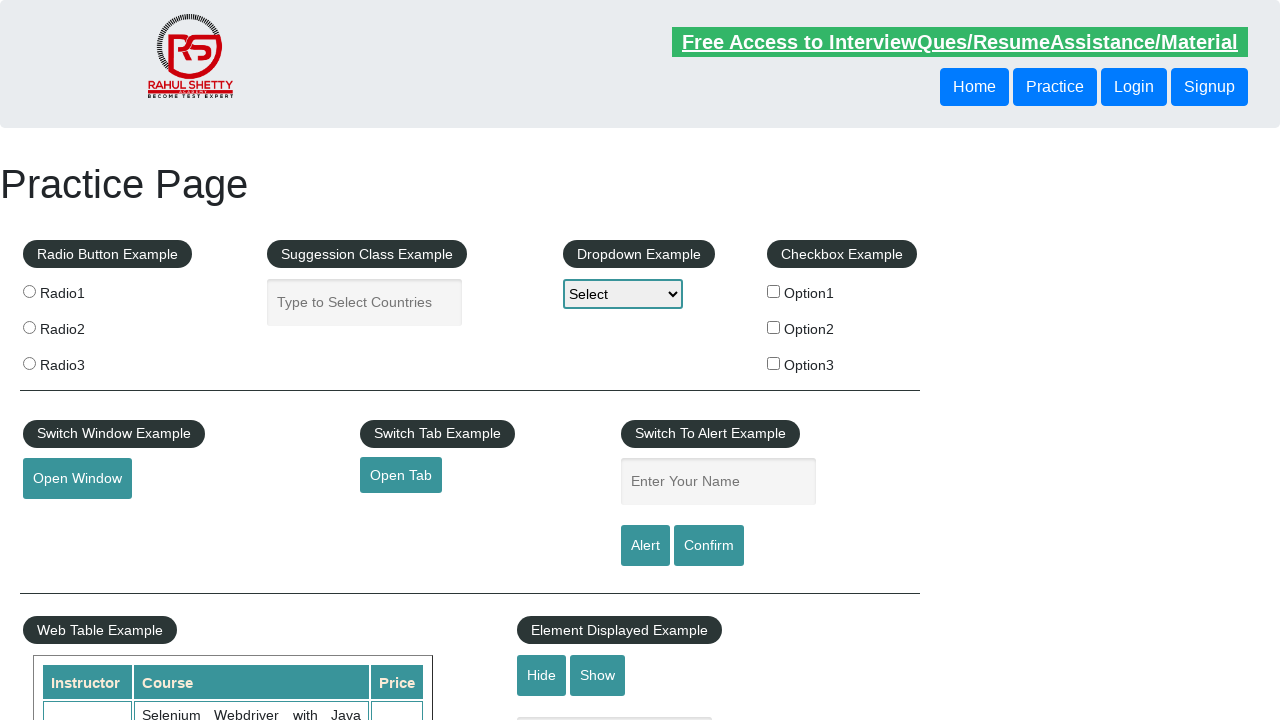